Tests card number validation by entering an invalid card number

Starting URL: https://sandbox.cardpay.com/MI/cardpayment2.html?orderXml=PE9SREVSIFdBTExFVF9JRD0nODI5OScgT1JERVJfTlVNQkVSPSc0NTgyMTEnIEFNT1VOVD0nMjkxLjg2JyBDVVJSRU5DWT0nRVVSJyAgRU1BSUw9J2N1c3RvbWVyQGV4YW1wbGUuY29tJz4KPEFERFJFU1MgQ09VTlRSWT0nVVNBJyBTVEFURT0nTlknIFpJUD0nMTAwMDEnIENJVFk9J05ZJyBTVFJFRVQ9JzY3NyBTVFJFRVQnIFBIT05FPSc4NzY5OTA5MCcgVFlQRT0nQklMTElORycvPgo8L09SREVSPg==&sha512=998150a2b27484b776a1628bfe7505a9cb430f276dfa35b14315c1c8f03381a90490f6608f0dcff789273e05926cd782e1bb941418a9673f43c47595aa7b8b0d

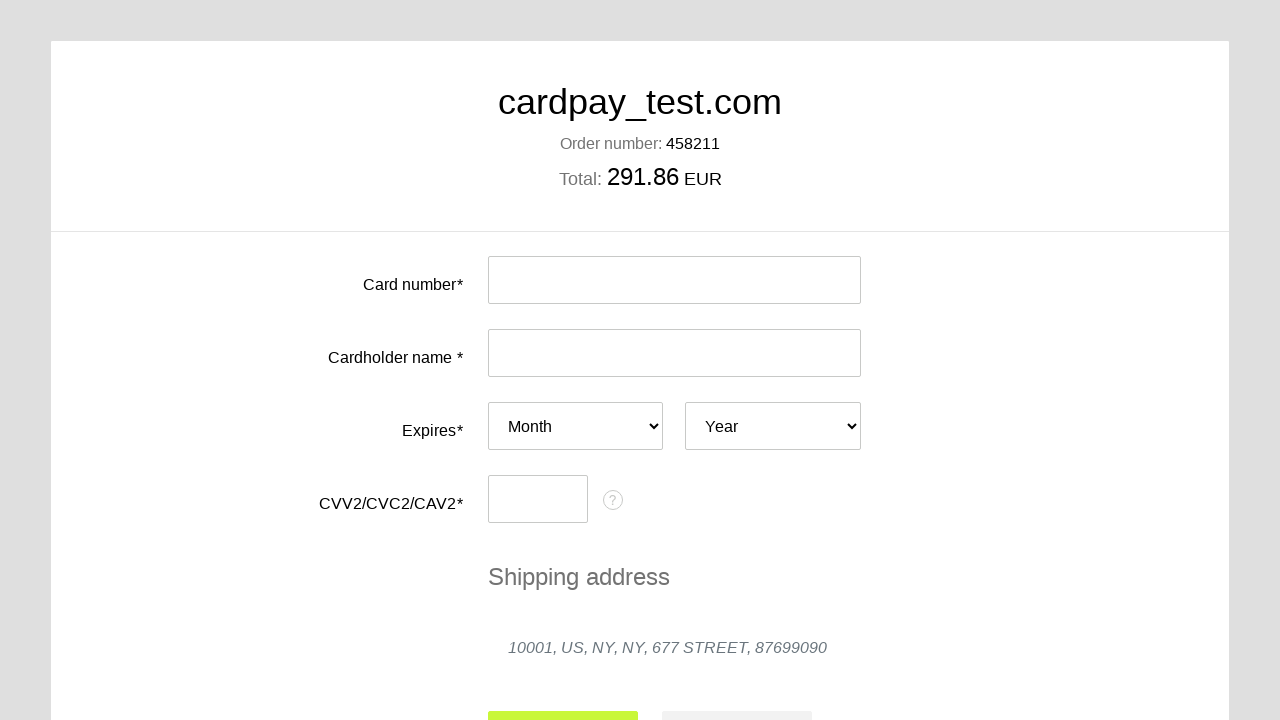

Clicked card number input field at (674, 280) on #input-card-number
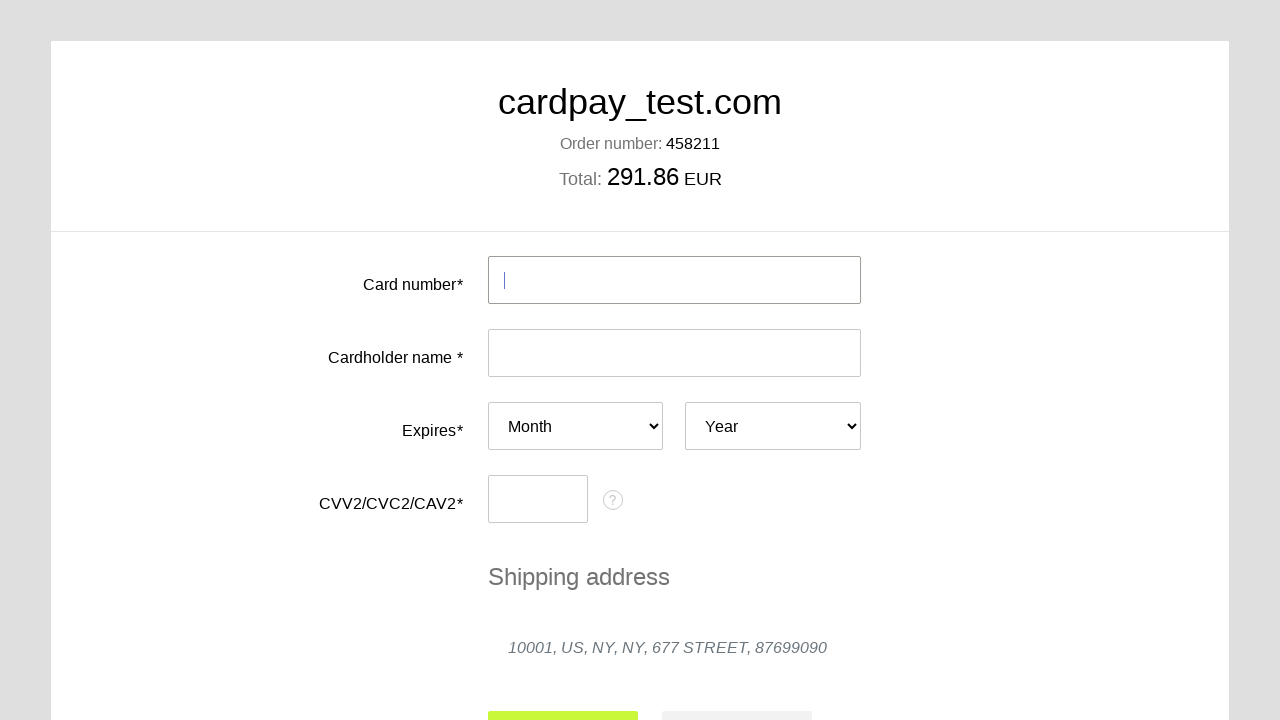

Entered invalid card number '4000 0000 0000 0000' on #input-card-number
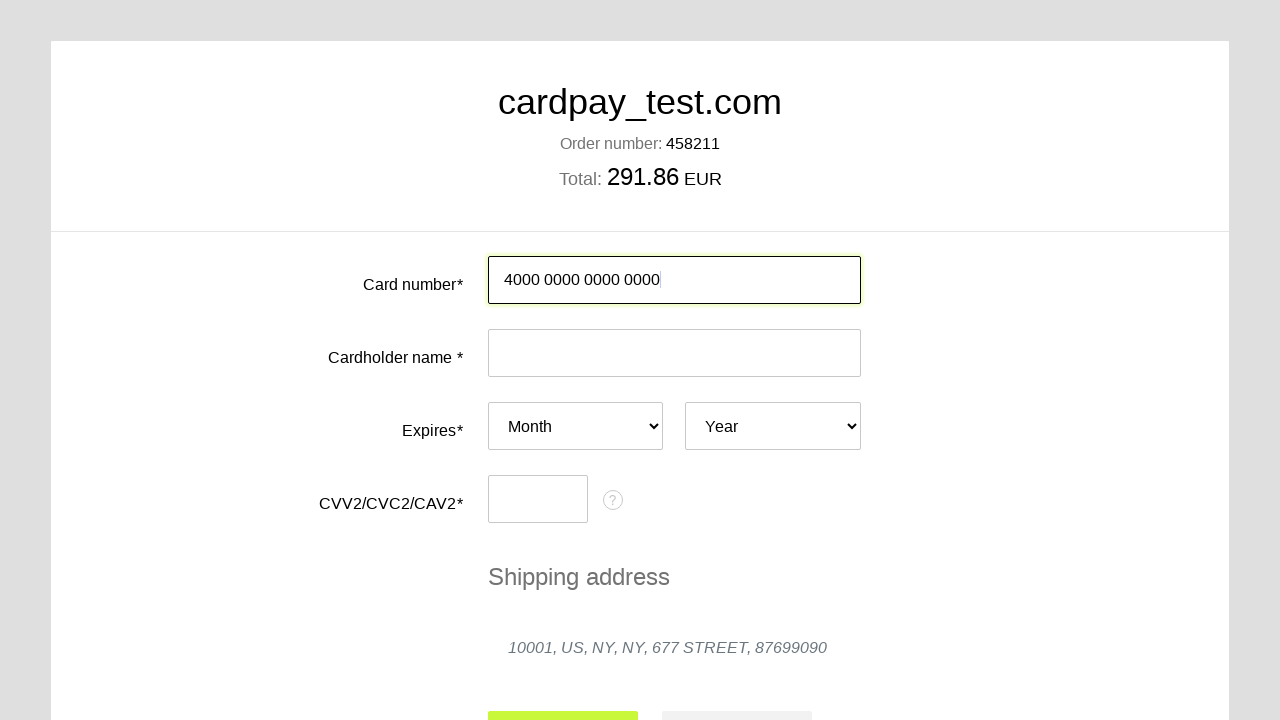

Clicked card holder name input field at (674, 353) on #input-card-holder
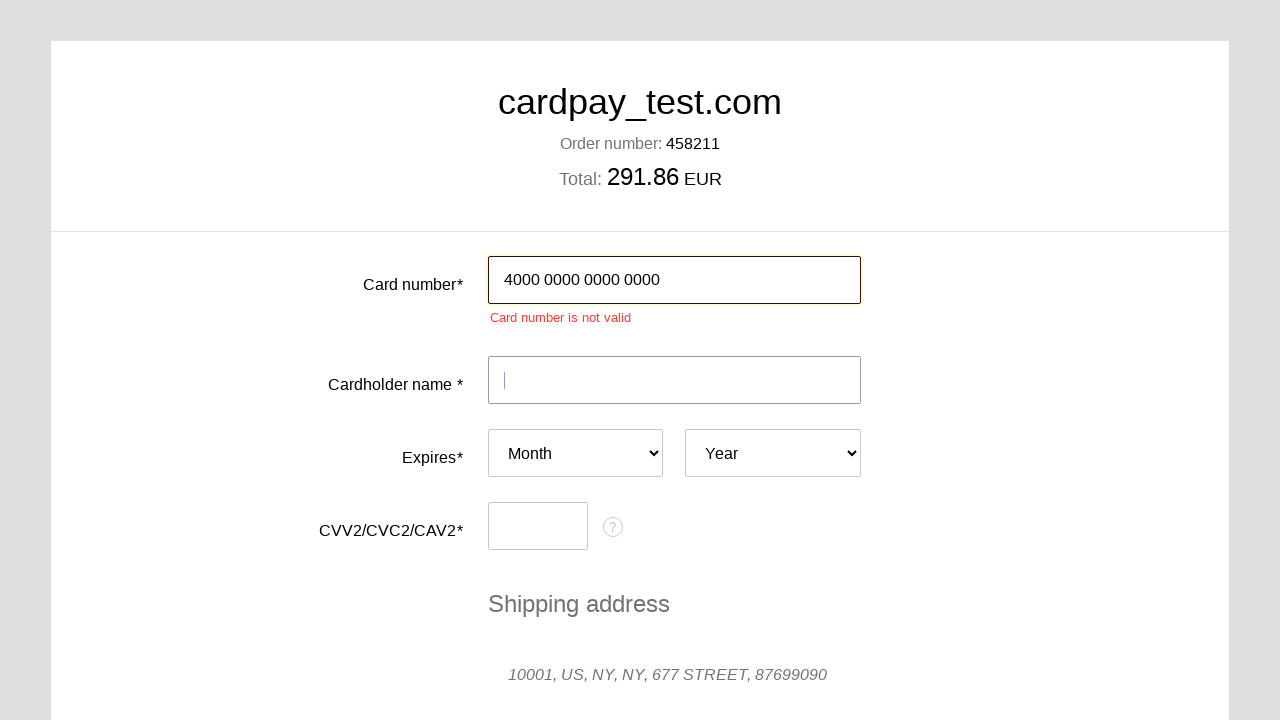

Entered cardholder name 'JACK DALOS' on #input-card-holder
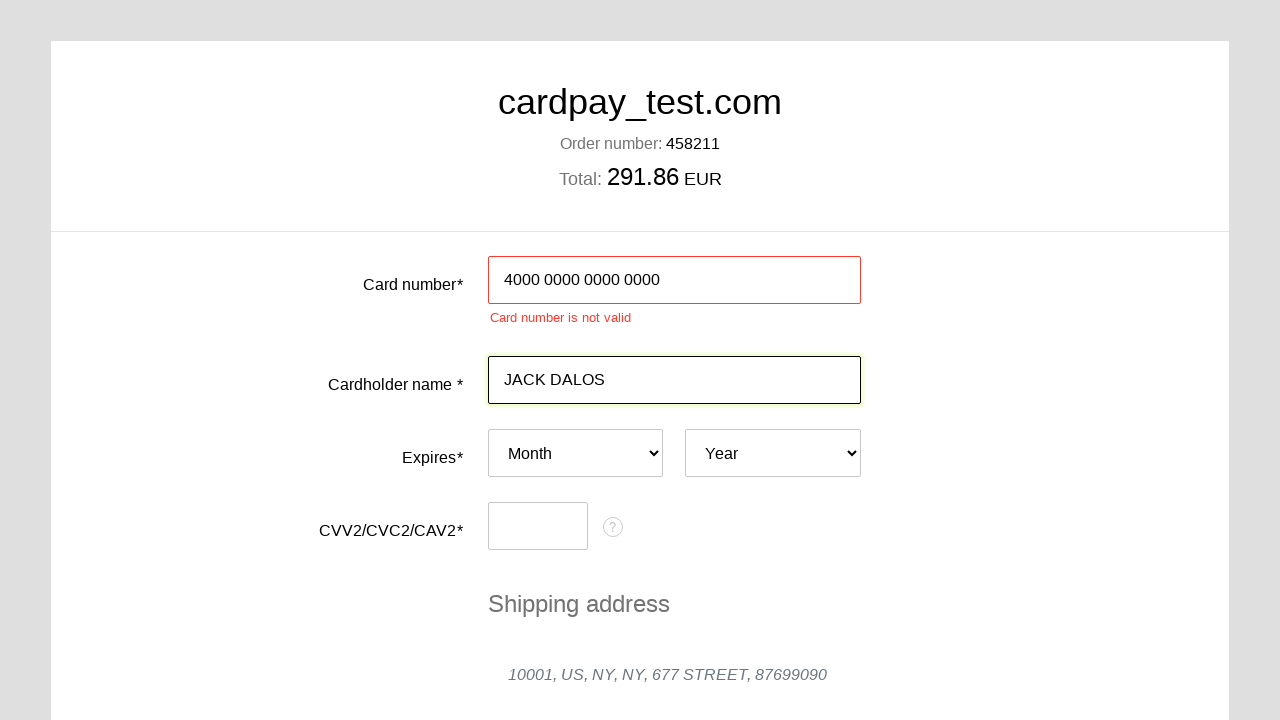

Clicked card expiry month dropdown at (576, 453) on #card-expires-month
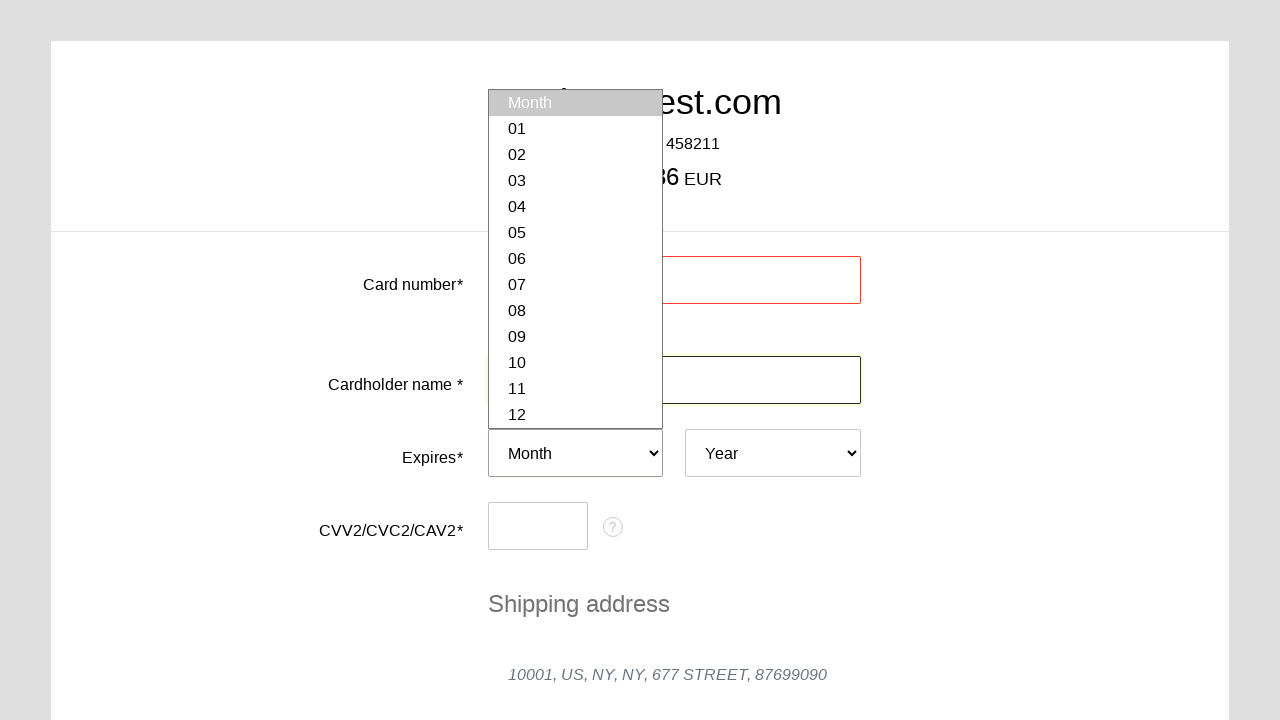

Selected expiry month '06' on #card-expires-month
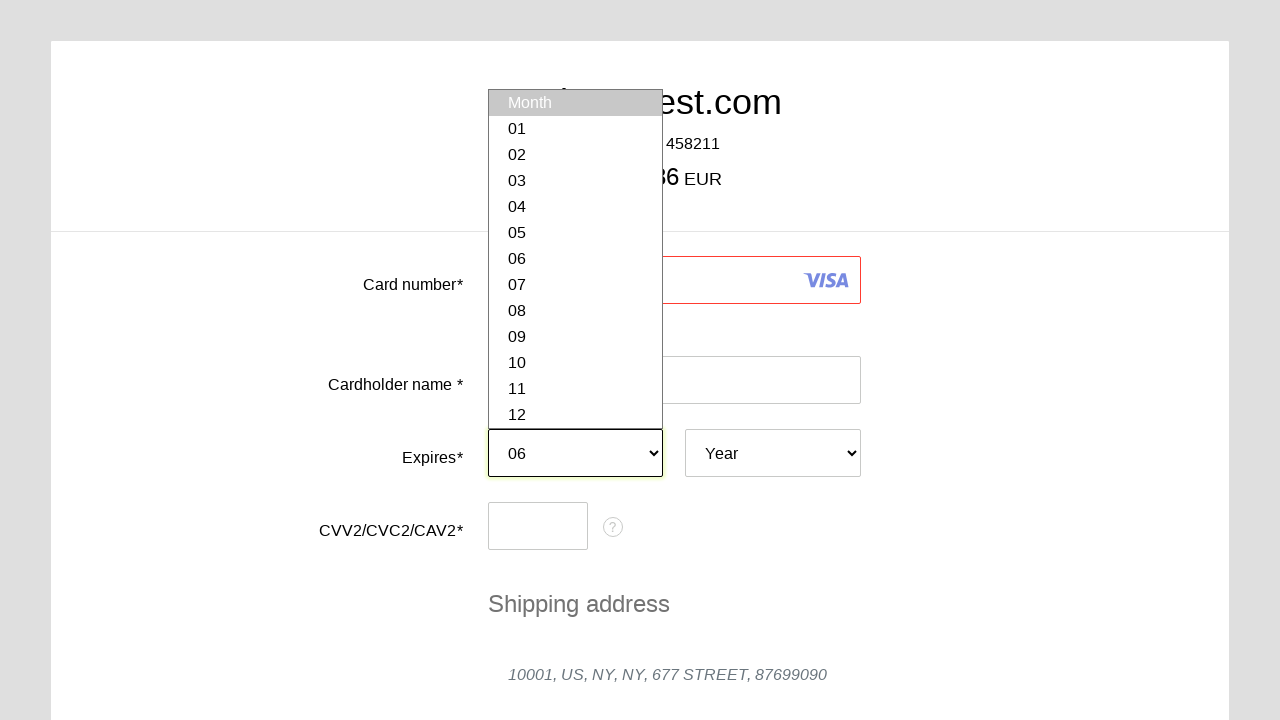

Clicked card expiry year dropdown at (773, 453) on #card-expires-year
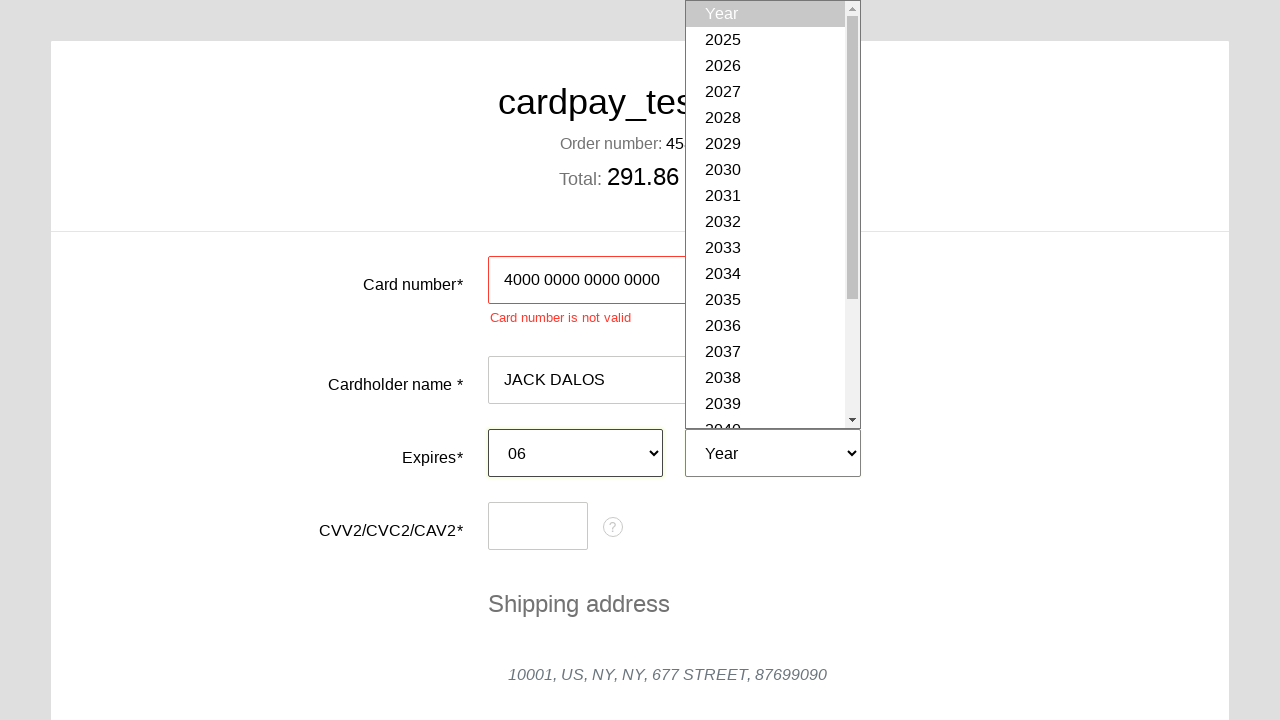

Selected expiry year '2026' on #card-expires-year
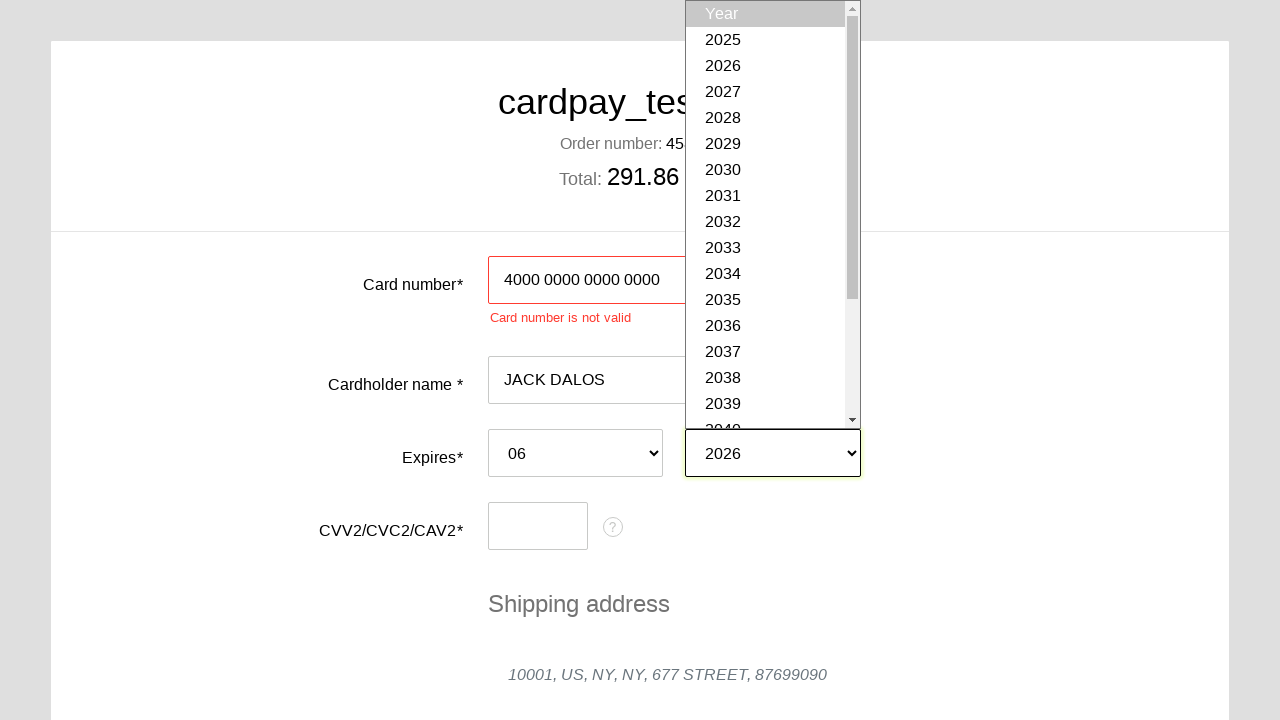

Clicked CVC code input field at (538, 526) on #input-card-cvc
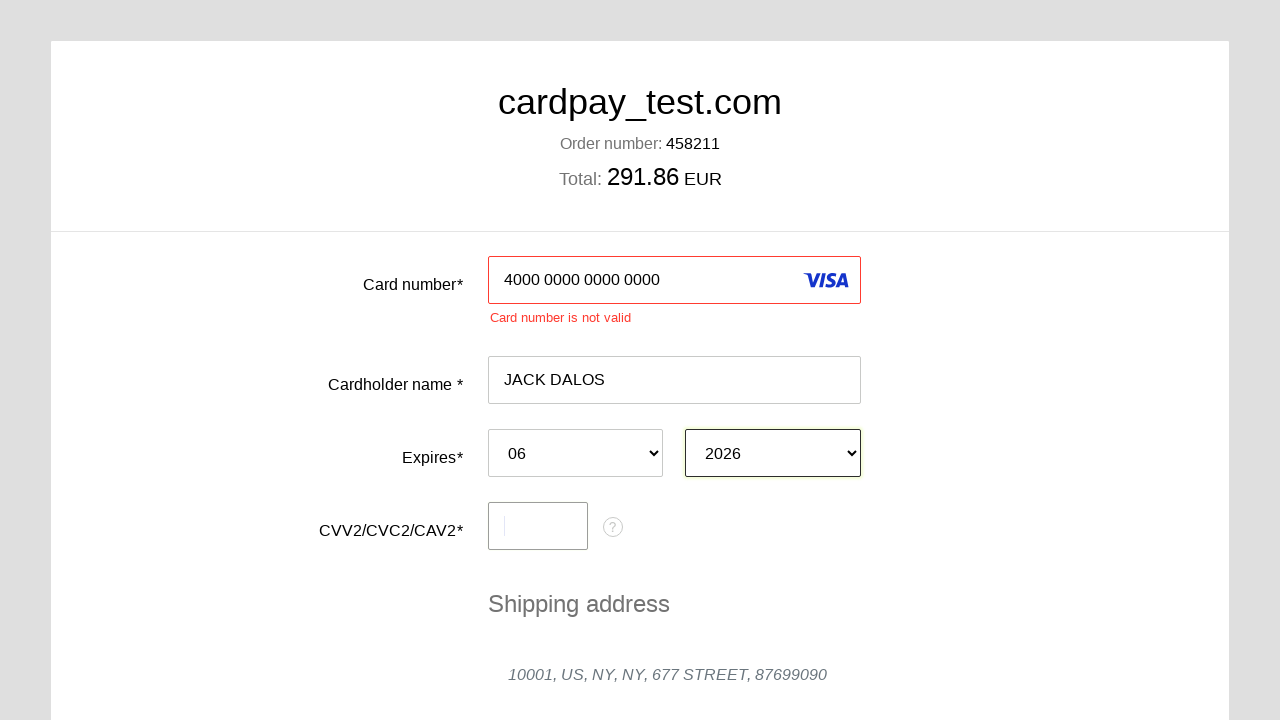

Entered CVC code '659' on #input-card-cvc
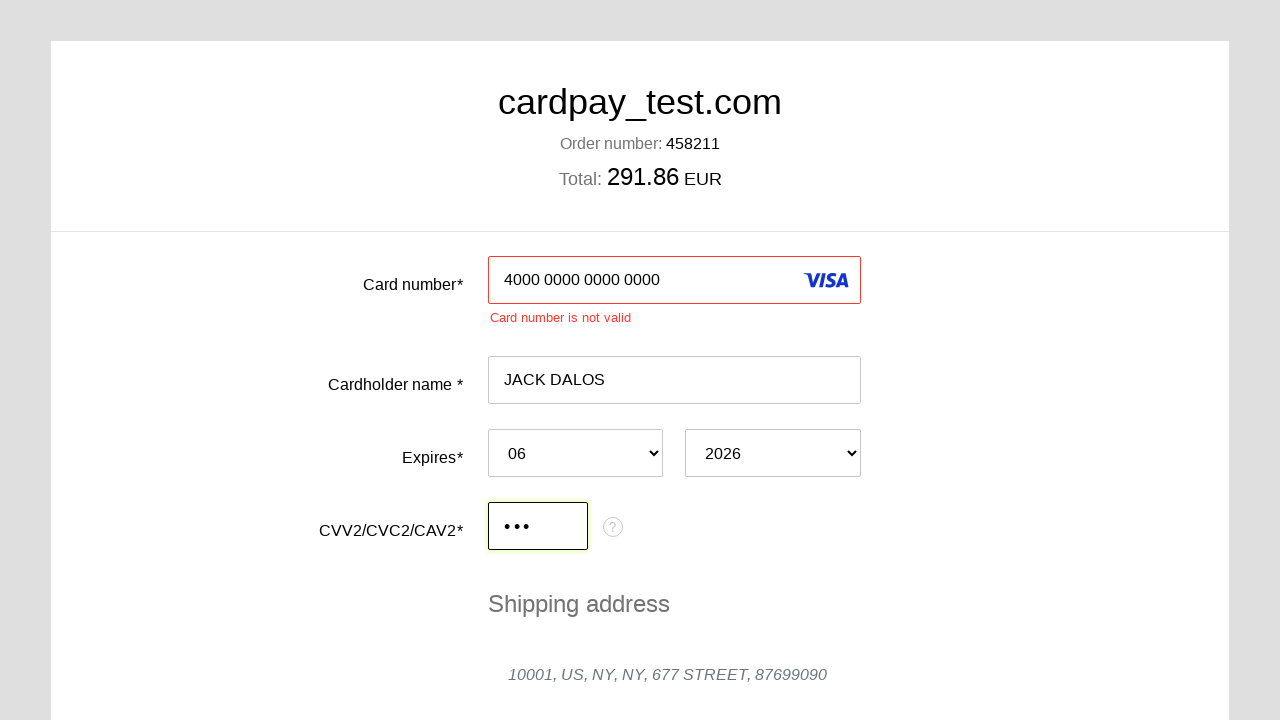

Clicked submit button to process payment with invalid card number at (563, 503) on #action-submit
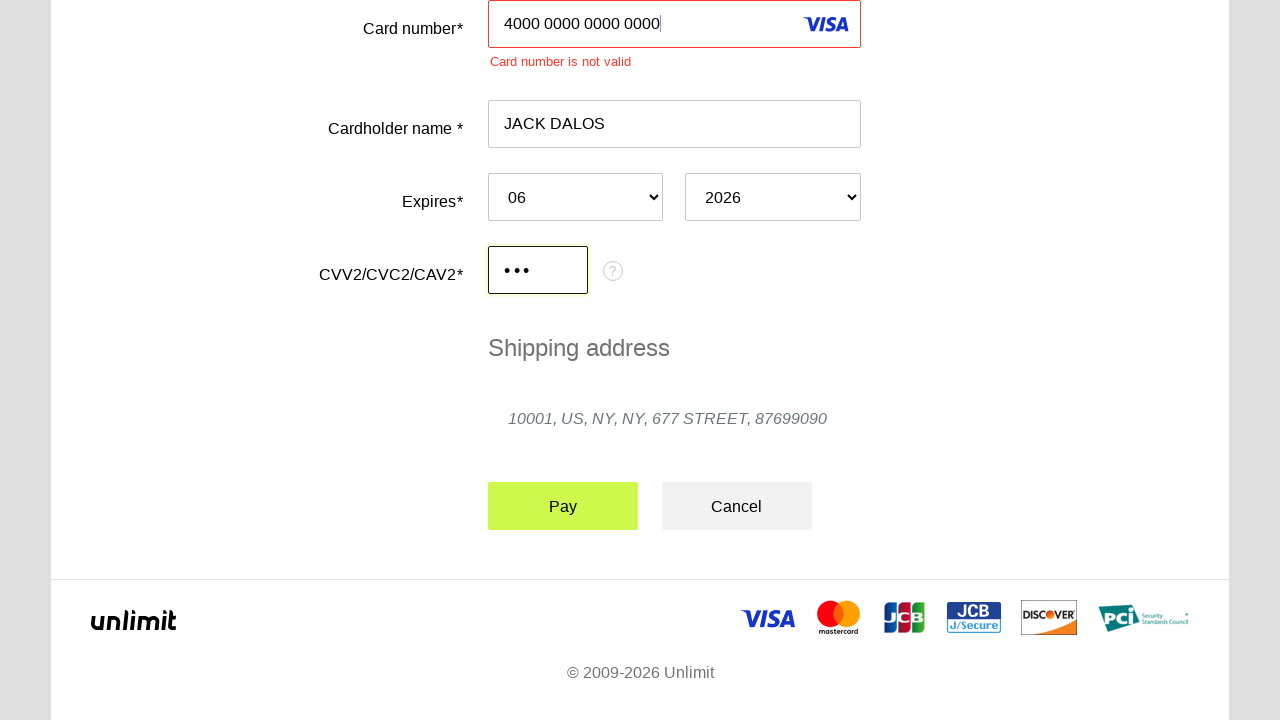

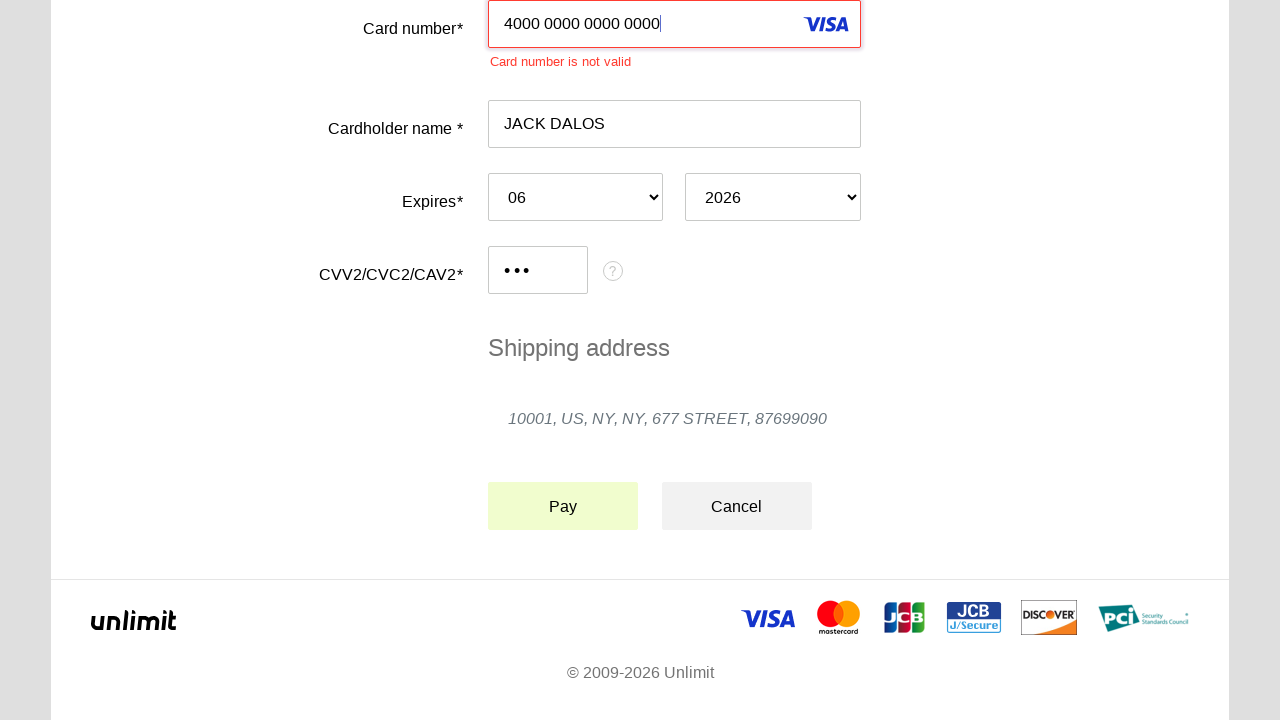